Tests drag and drop functionality on jQuery UI demo page by dragging an element and dropping it onto a target area

Starting URL: https://jqueryui.com/droppable/

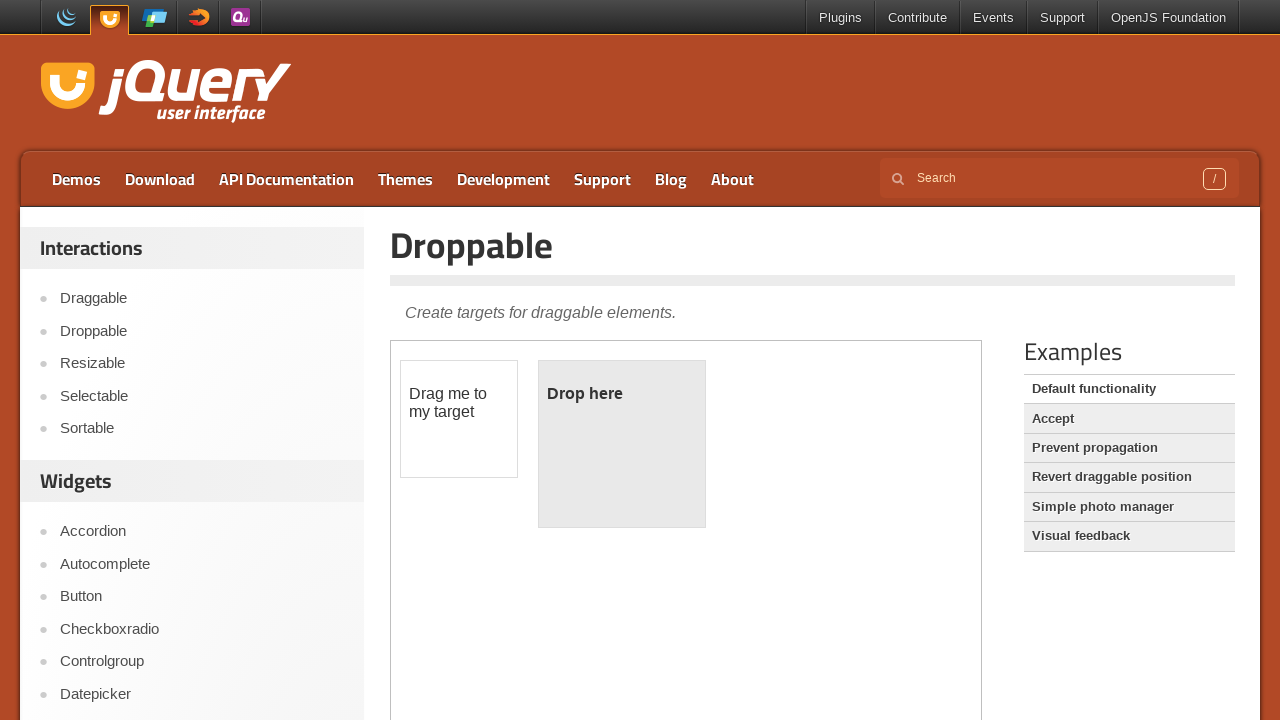

Located the iframe containing the drag and drop demo
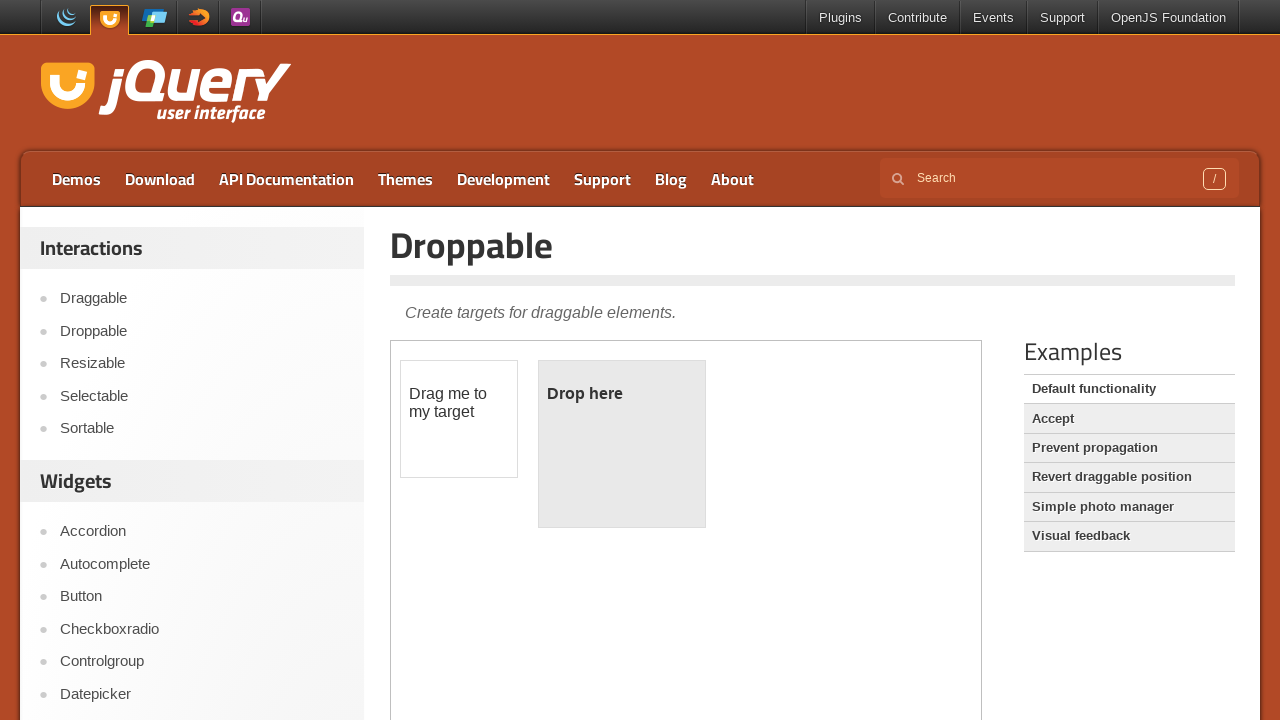

Located the draggable element
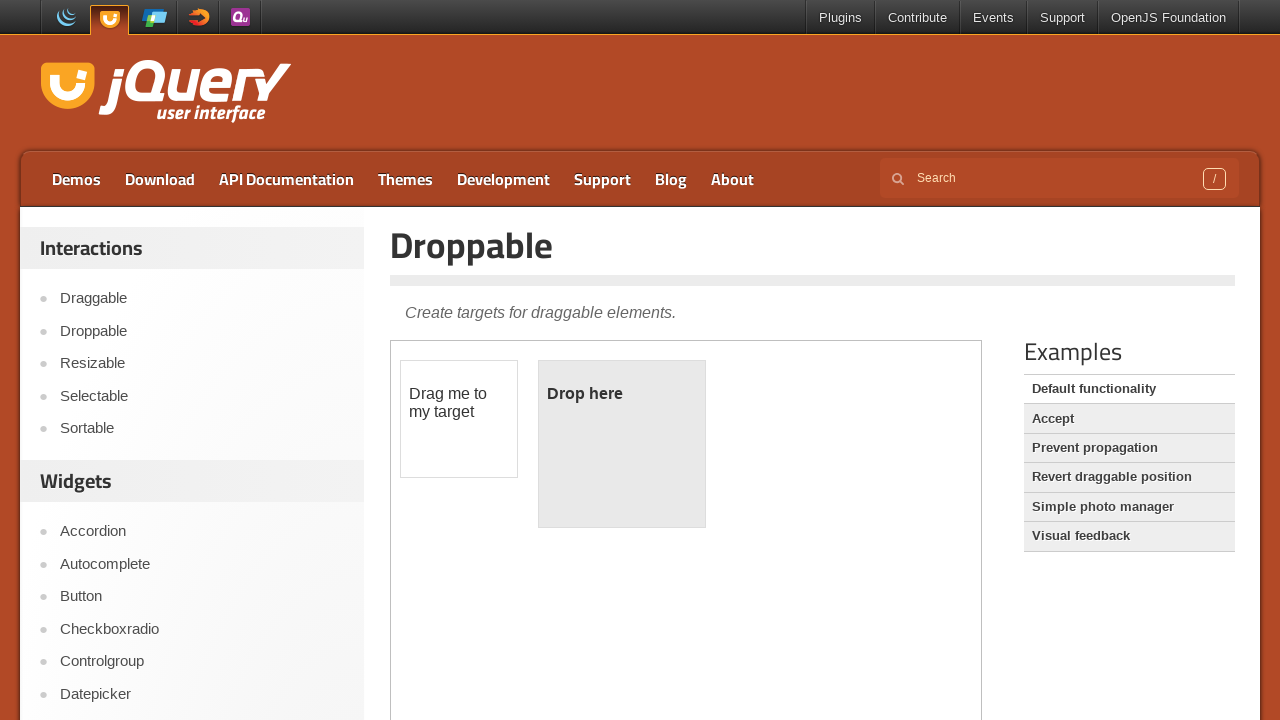

Located the droppable target area
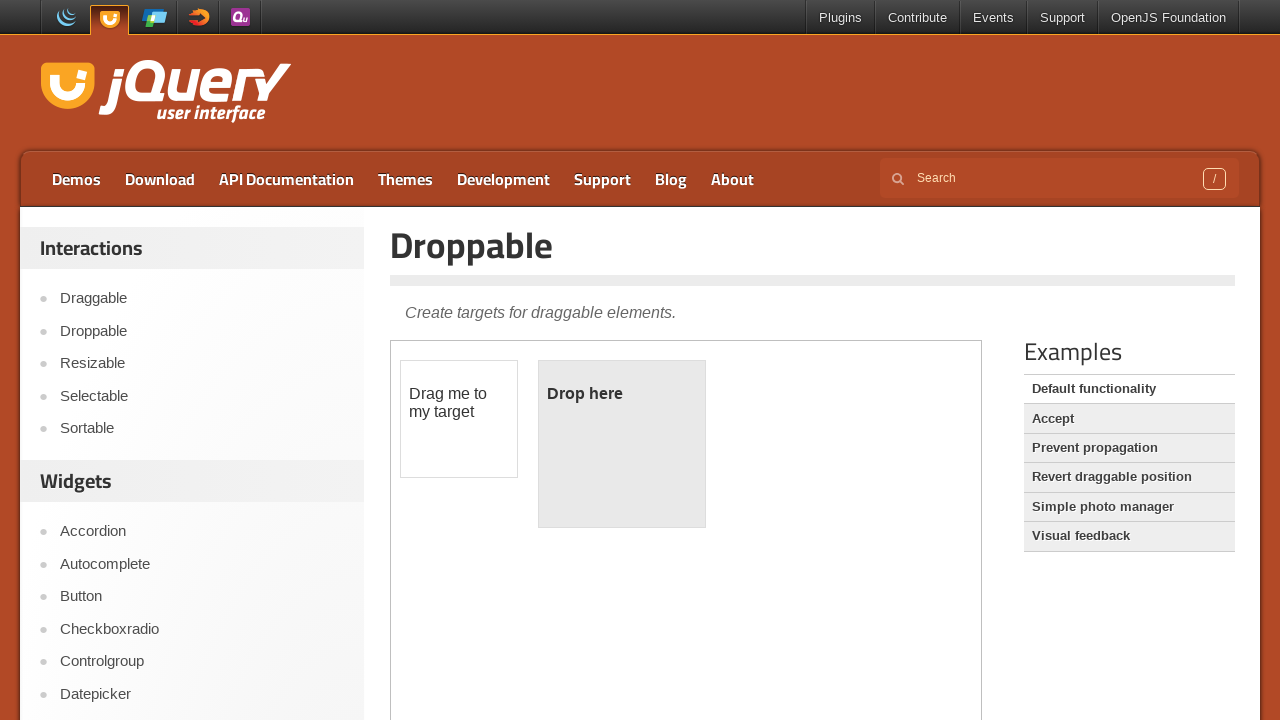

Dragged the element onto the target area at (622, 444)
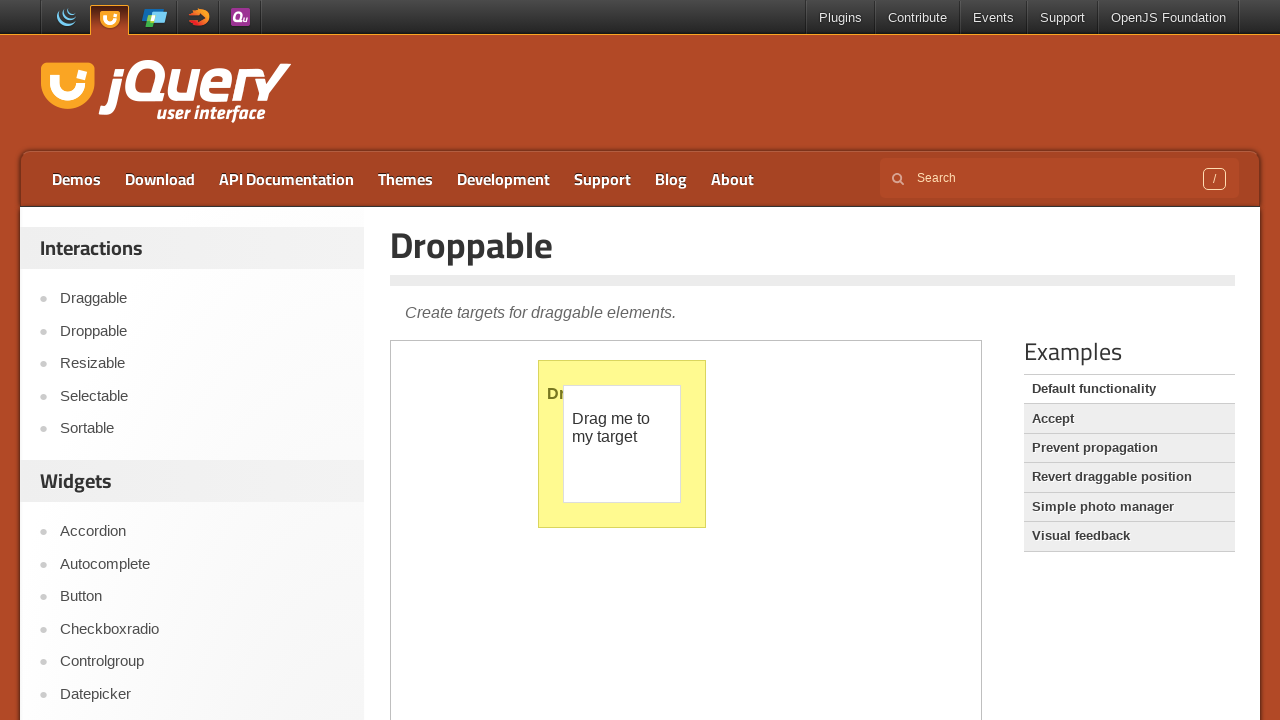

Verified that the drop was successful - 'Dropped!' text appeared
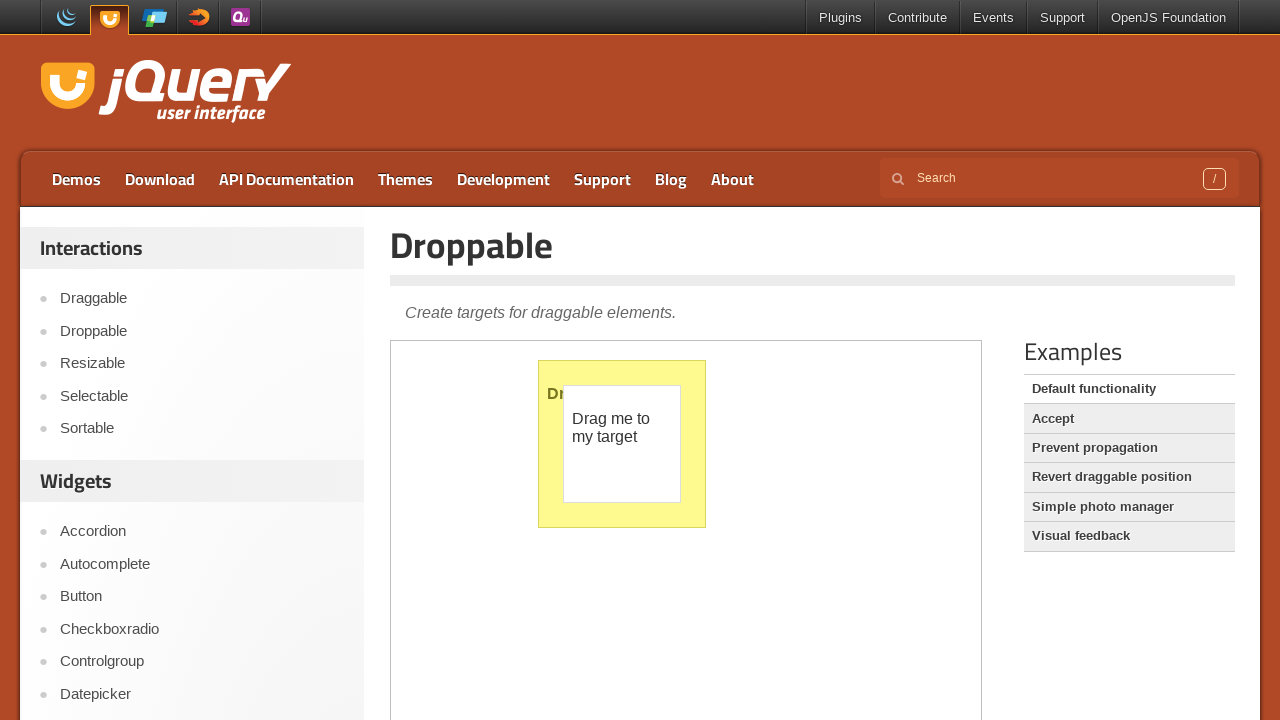

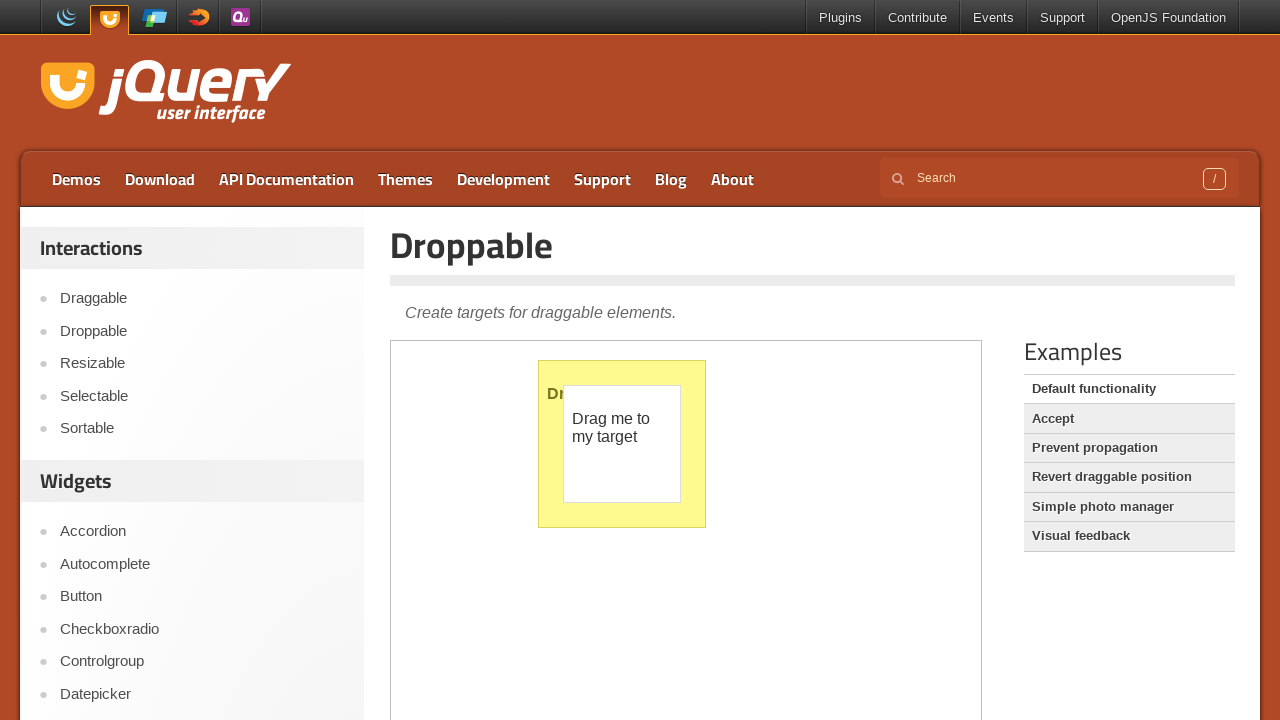